Tests working with multiple browser windows by clicking a link that opens a new window, then switching between windows and verifying the page titles of each window.

Starting URL: https://the-internet.herokuapp.com/windows

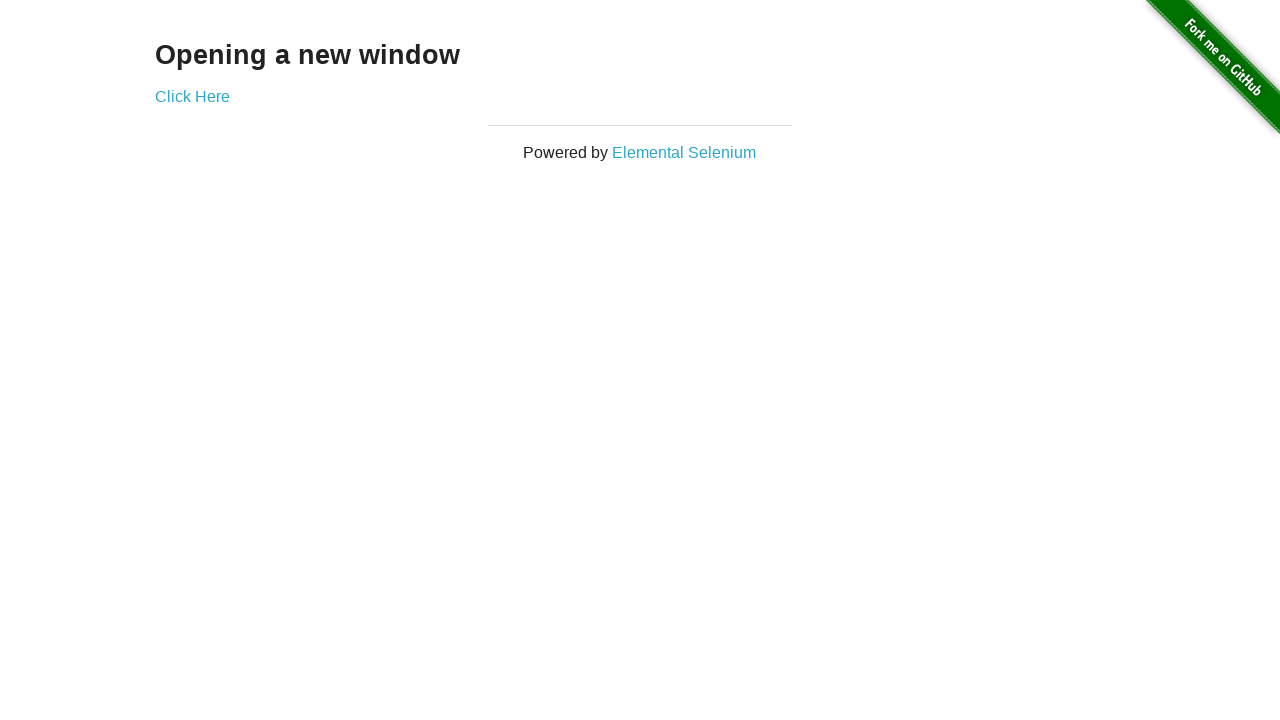

Clicked link to open new window at (192, 96) on .example a
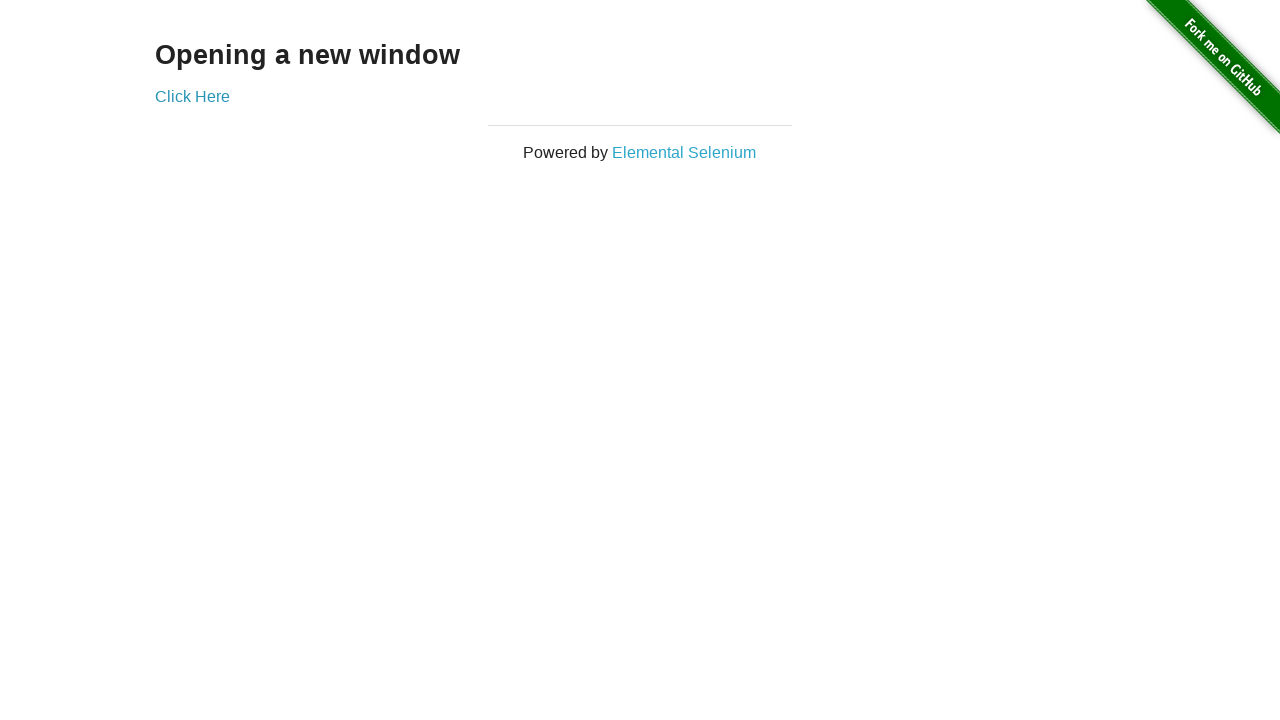

New page loaded
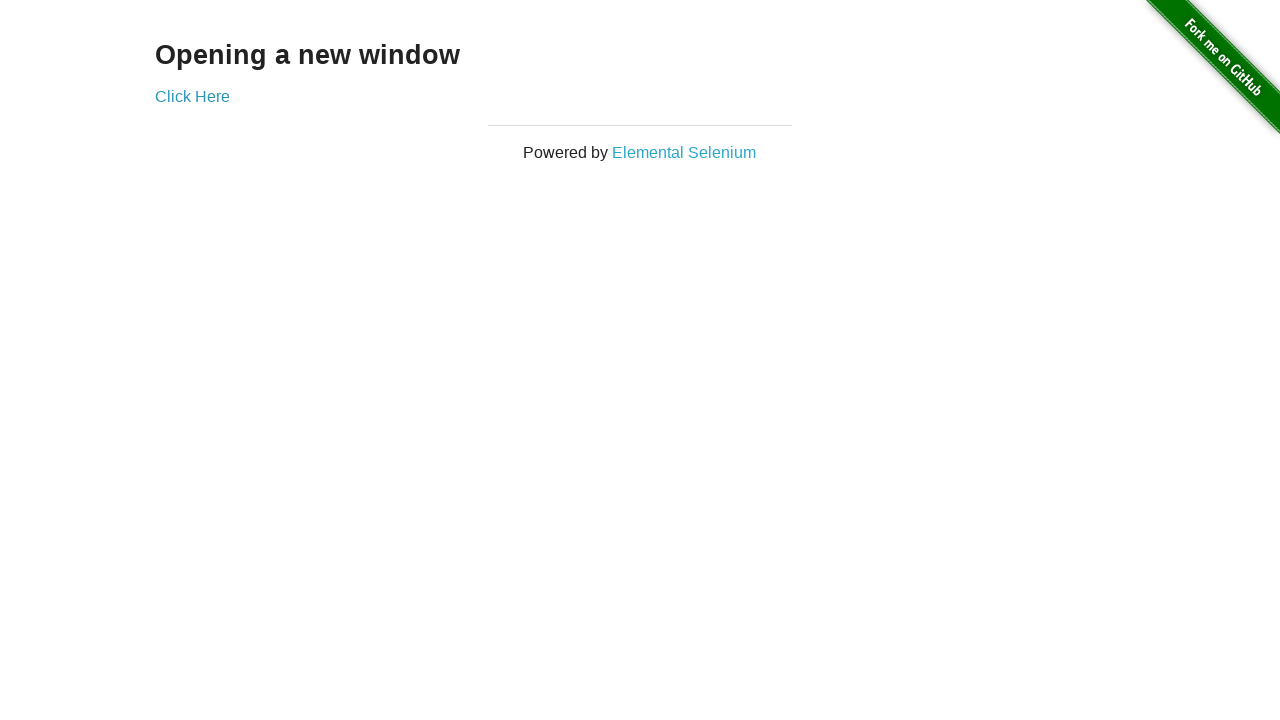

Verified original window title is 'The Internet'
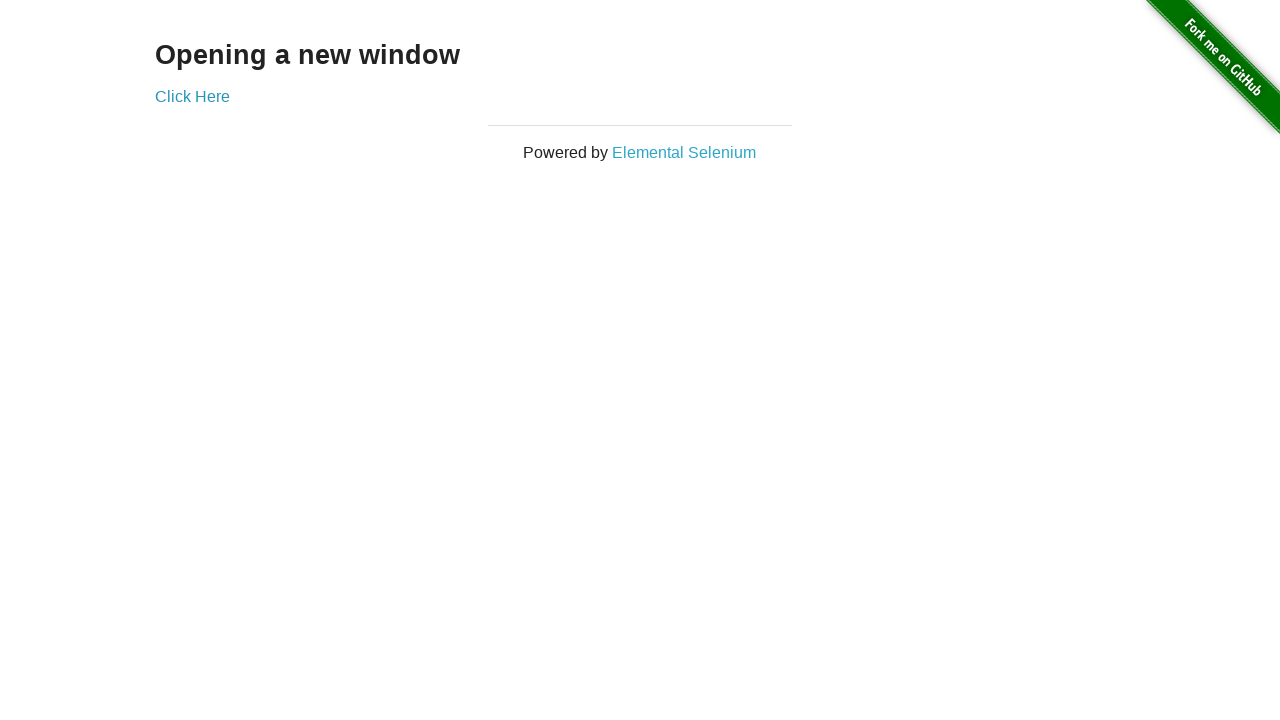

New window title became available
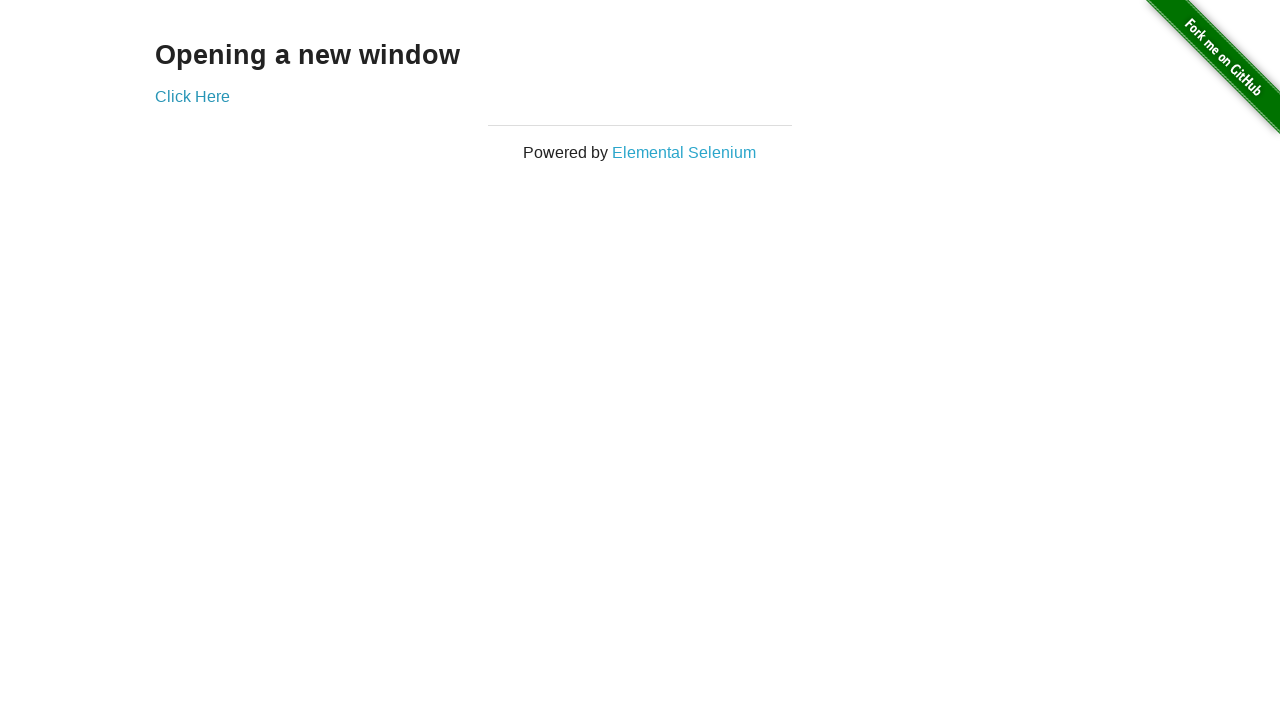

Verified new window title is 'New Window'
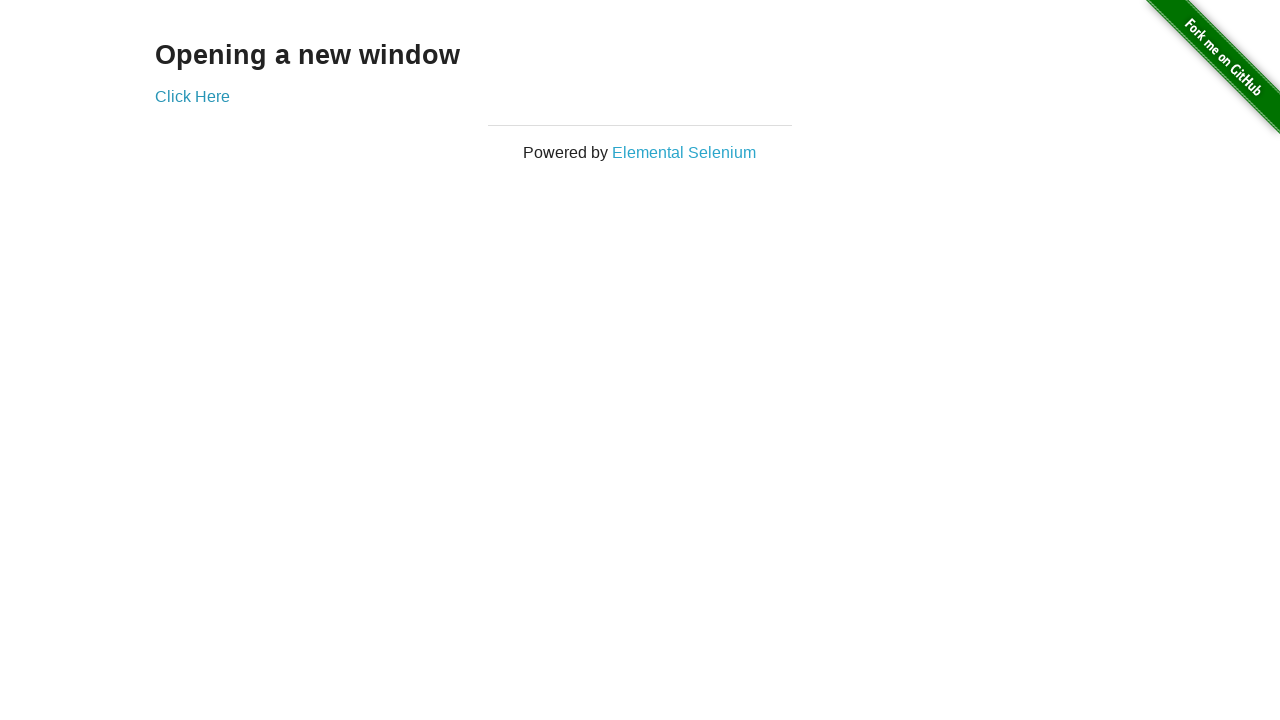

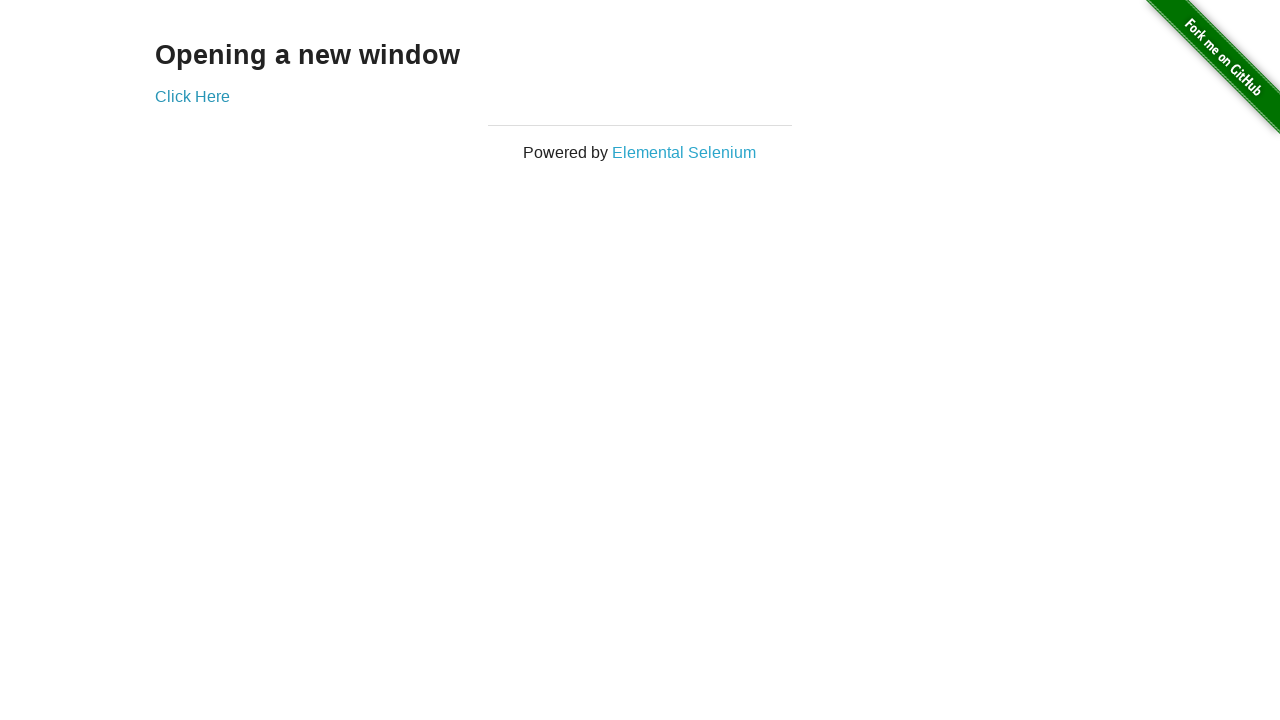